Tests window handling by clicking a link that opens a new window/tab and switching to it to verify the new window's title

Starting URL: https://the-internet.herokuapp.com/windows

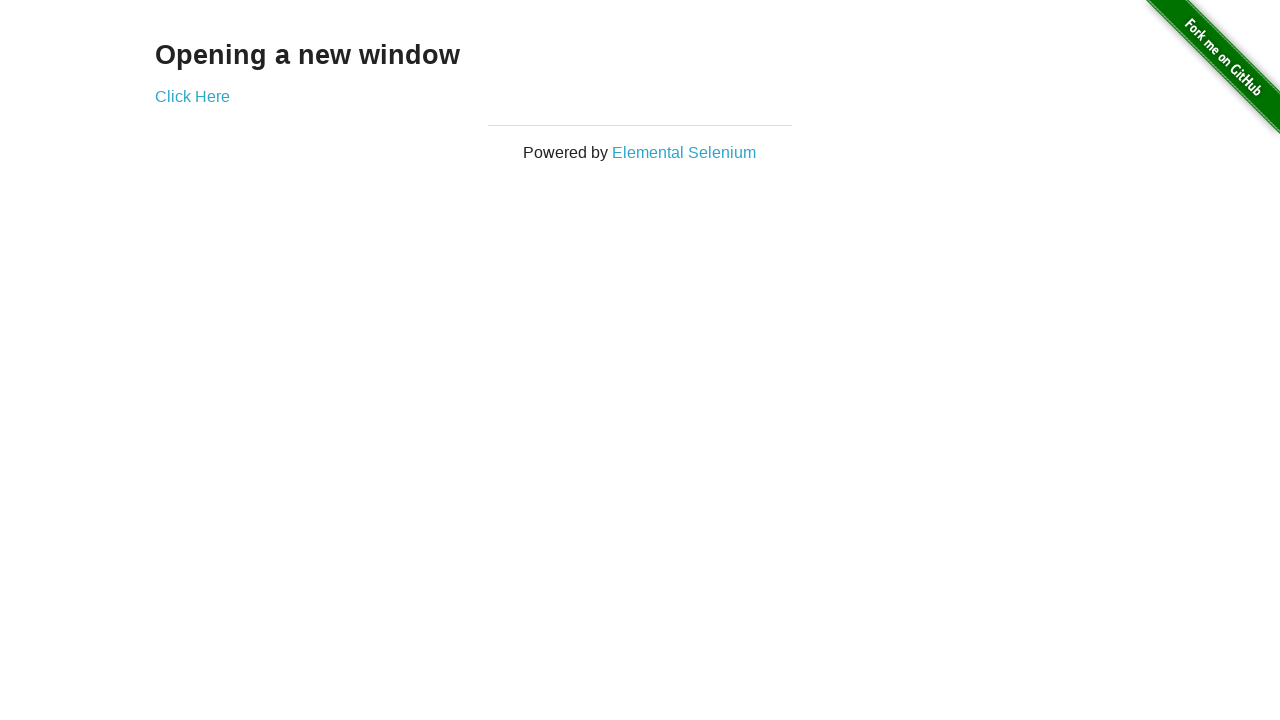

Clicked link to open new window/tab at (192, 96) on a[href='/windows/new']
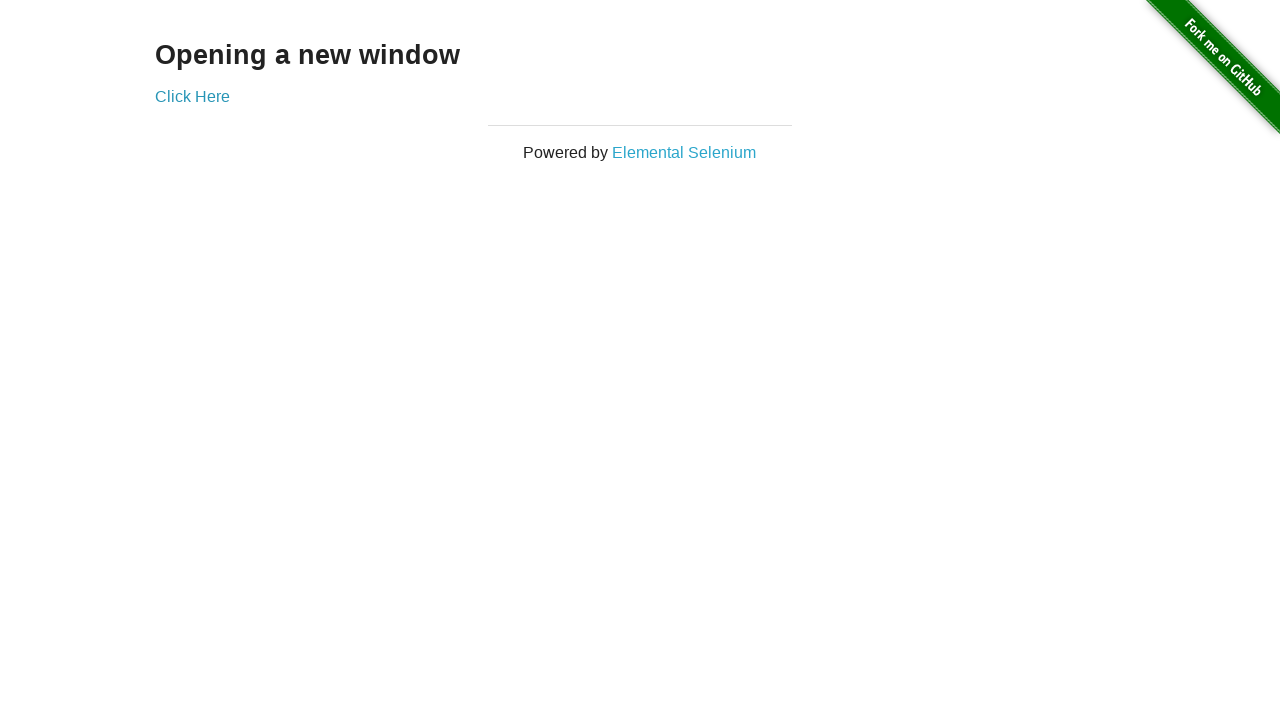

New page loaded and ready
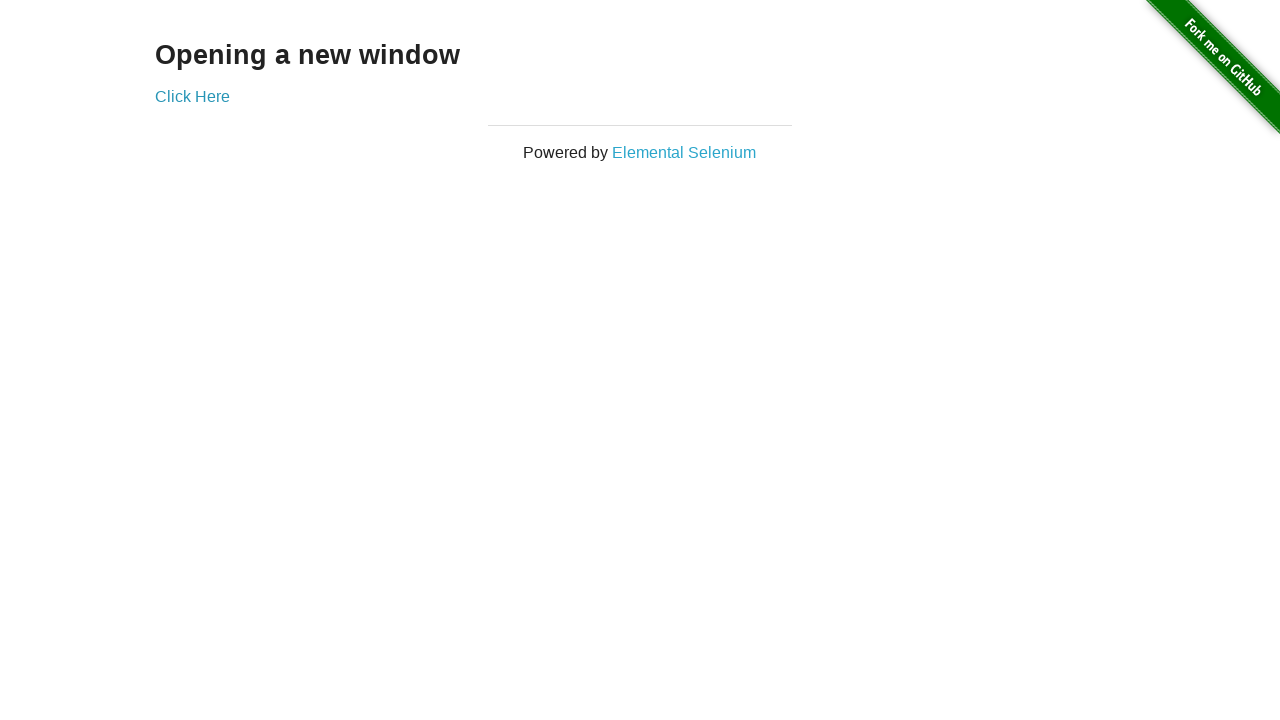

Switched to new window/tab
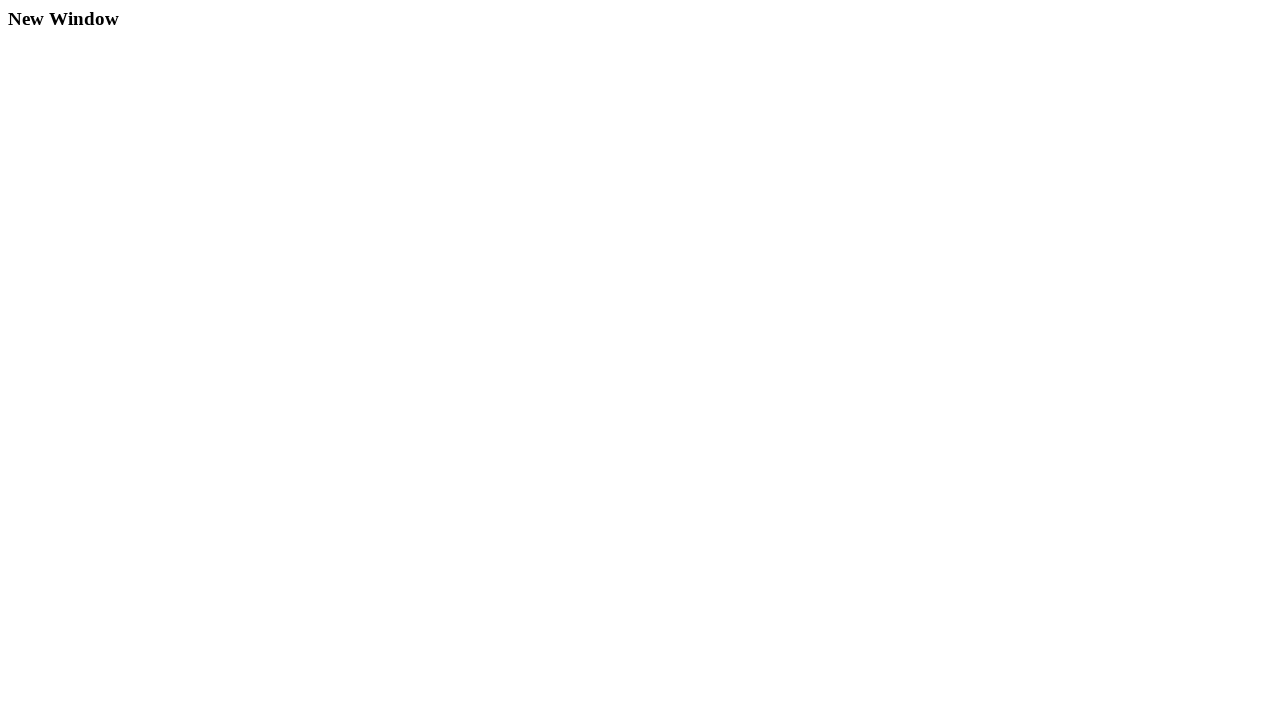

Verified new page title: New Window
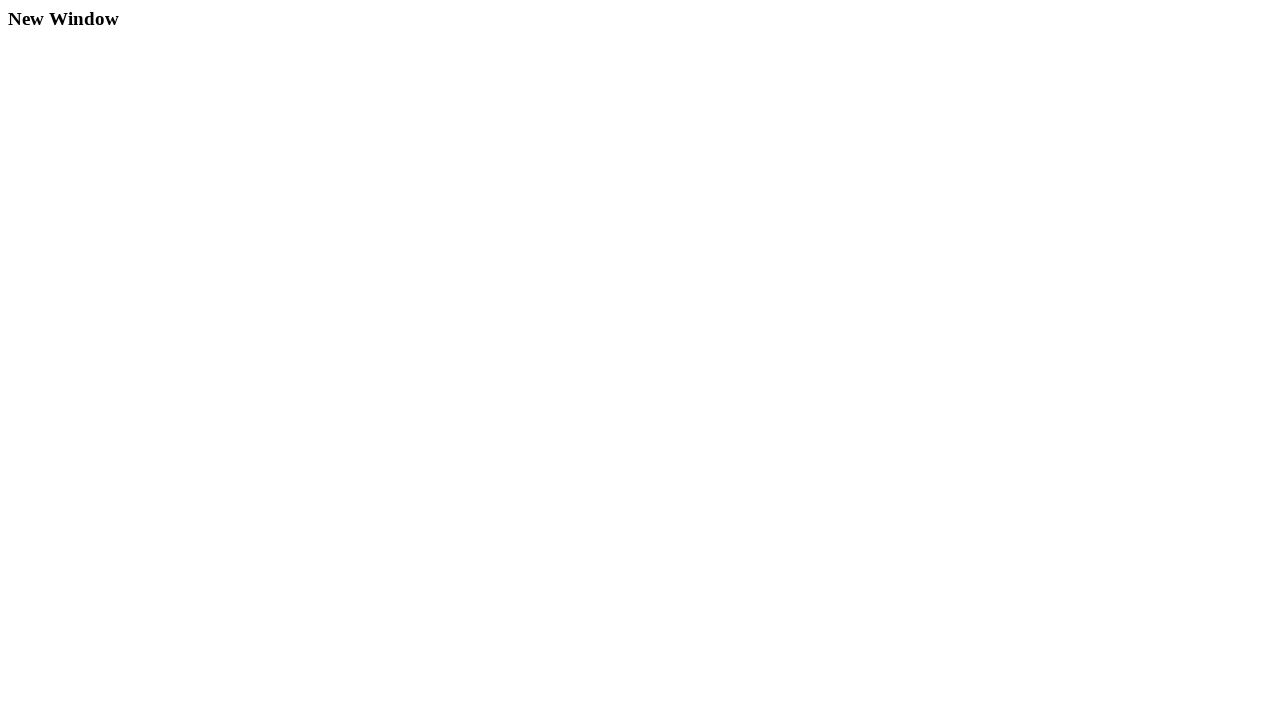

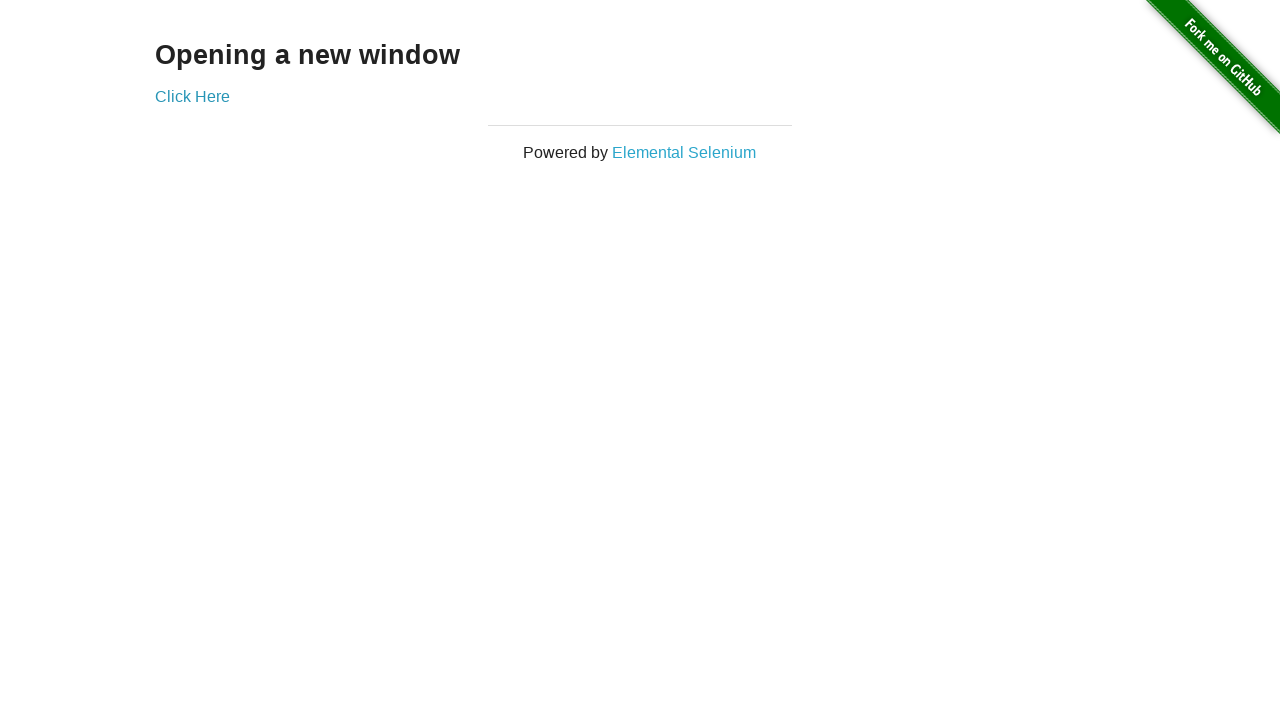